Opens the OrangeHRM demo site and verifies that the page title contains "Orange" to confirm the page loaded correctly.

Starting URL: https://opensource-demo.orangehrmlive.com/

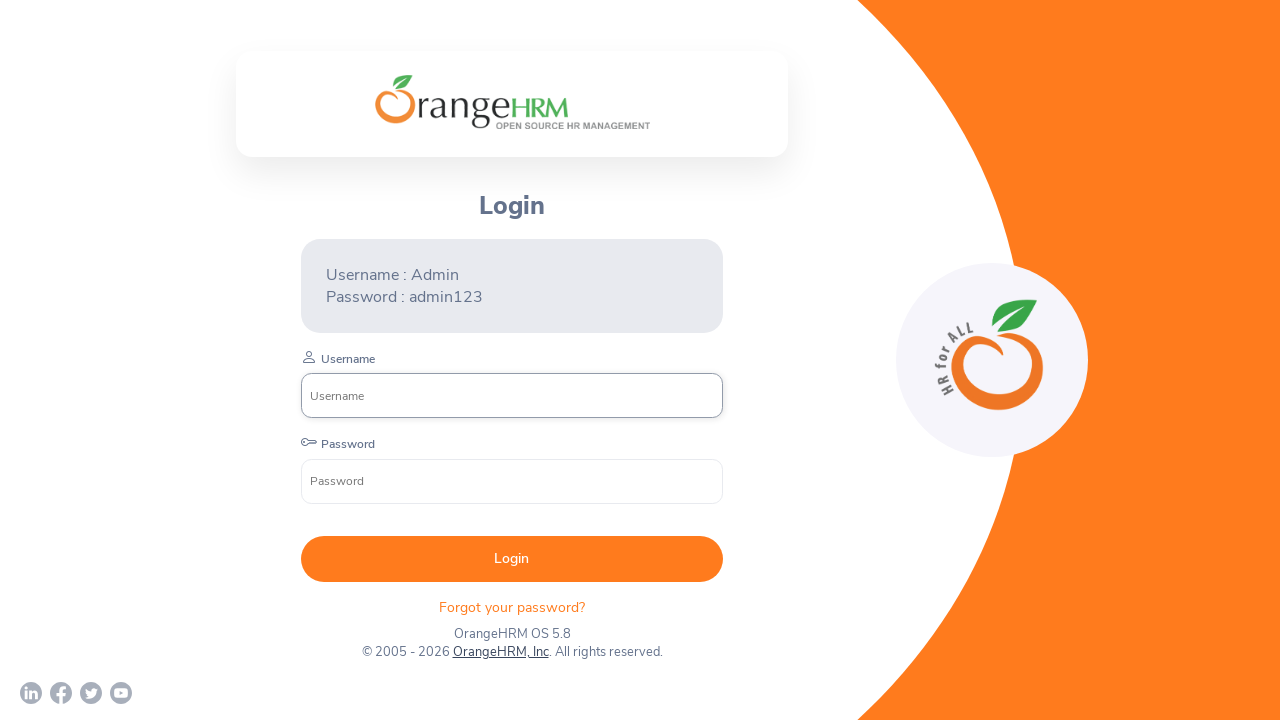

Page loaded and DOM content is interactive
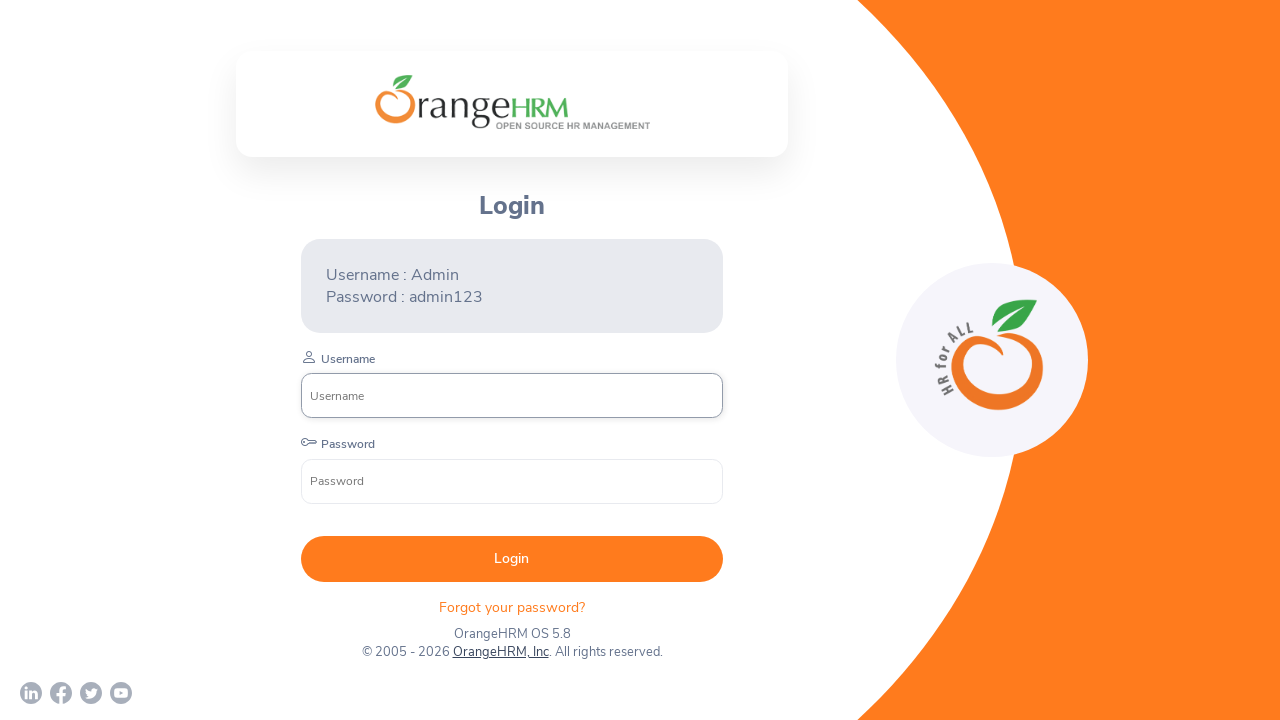

Verified that page title contains 'Orange'
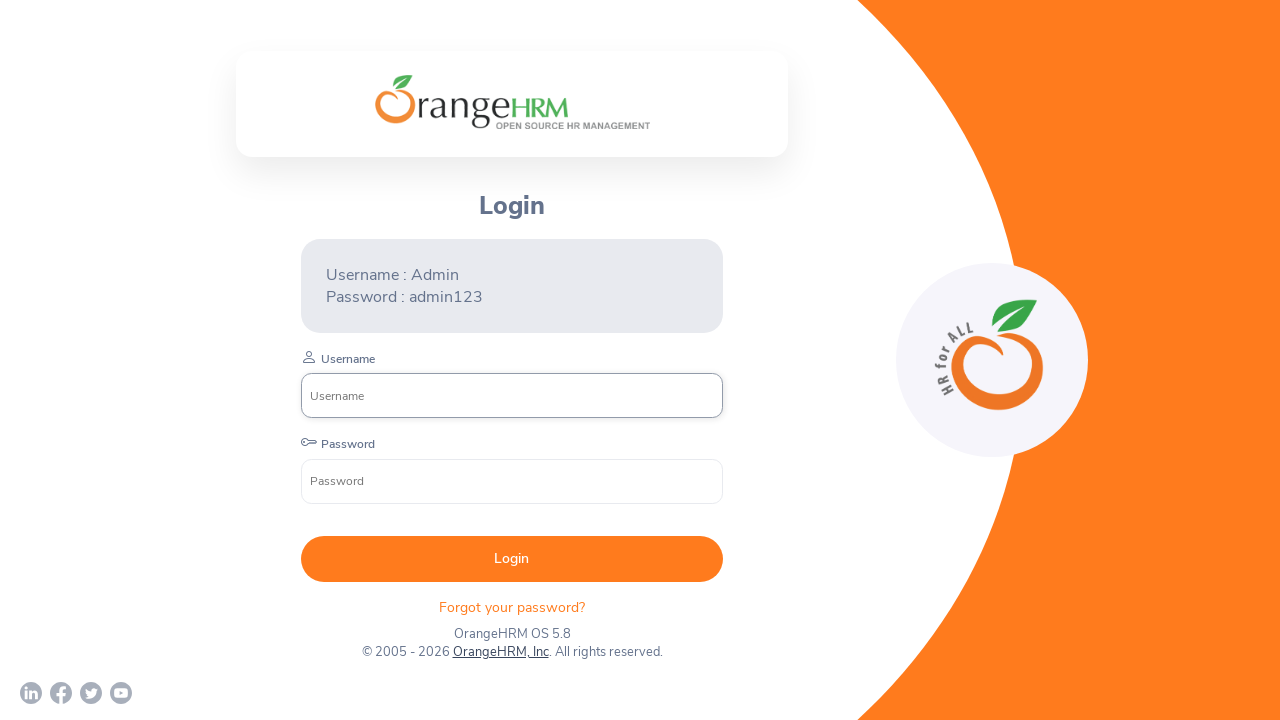

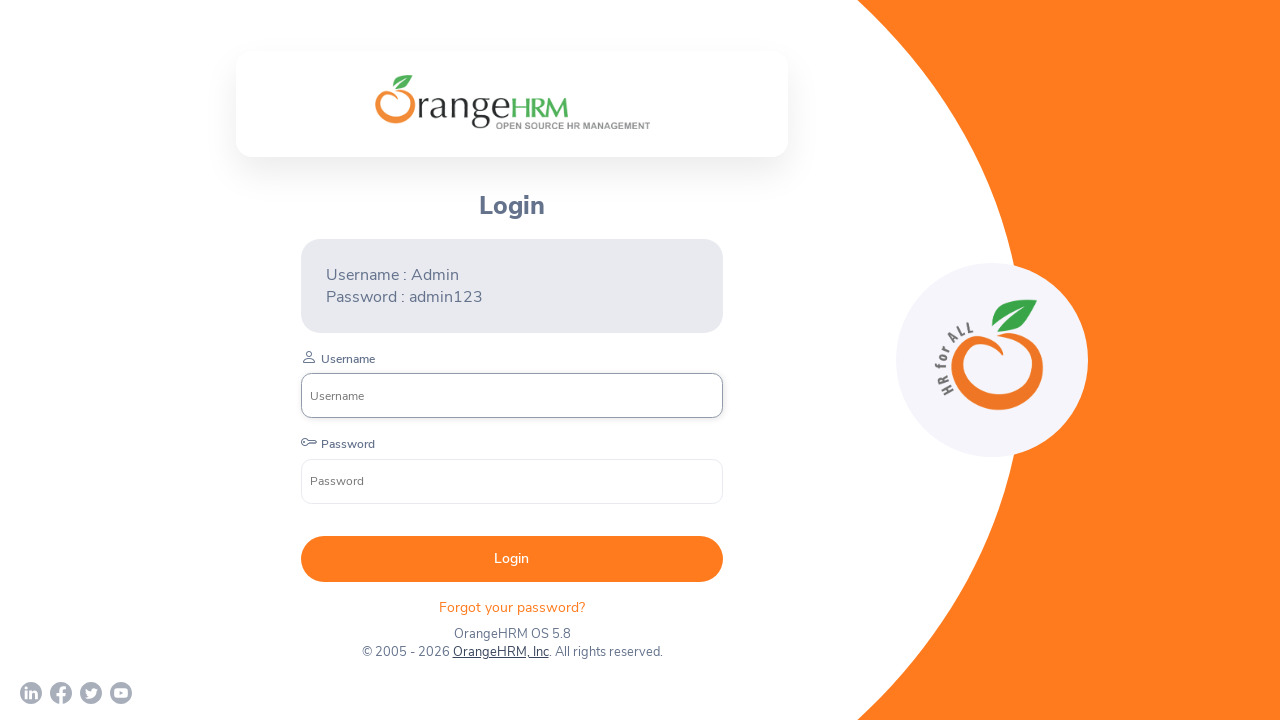